Tests that the A-Z park list link redirects to the correct A-Z list page.

Starting URL: https://bcparks.ca/

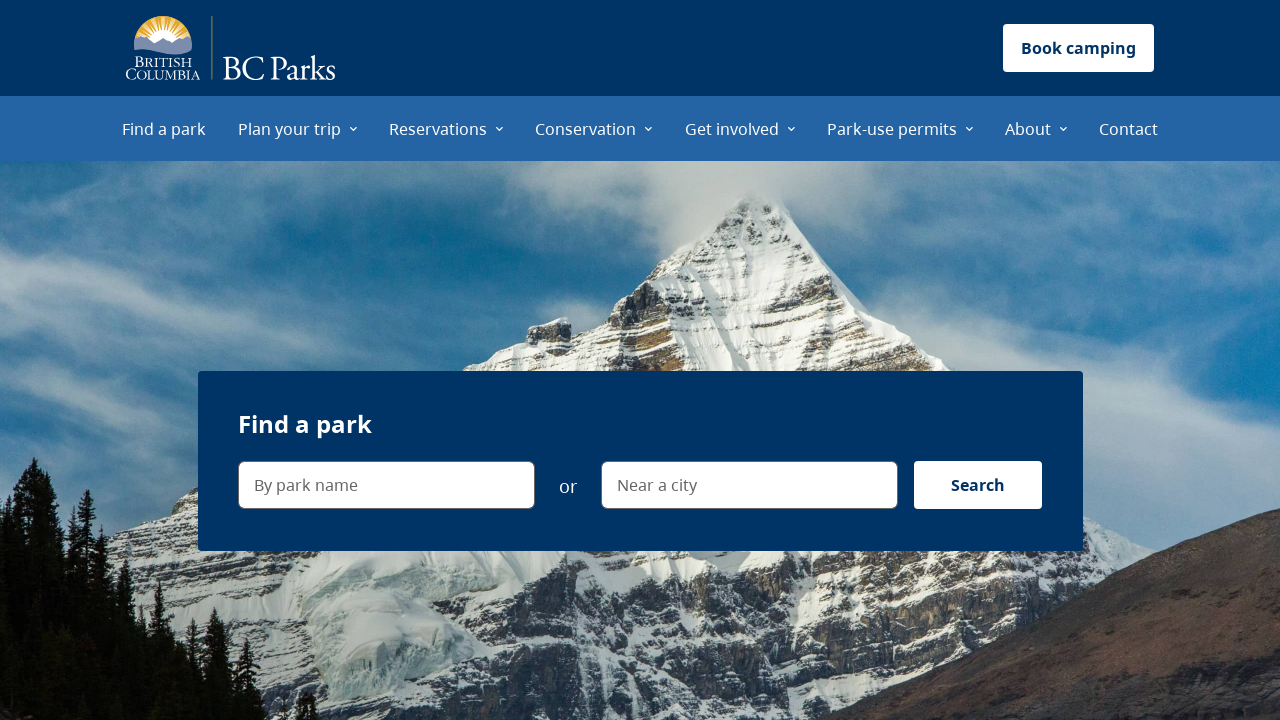

Clicked 'Find a park' menu item at (164, 128) on internal:role=menuitem[name="Find a park"i]
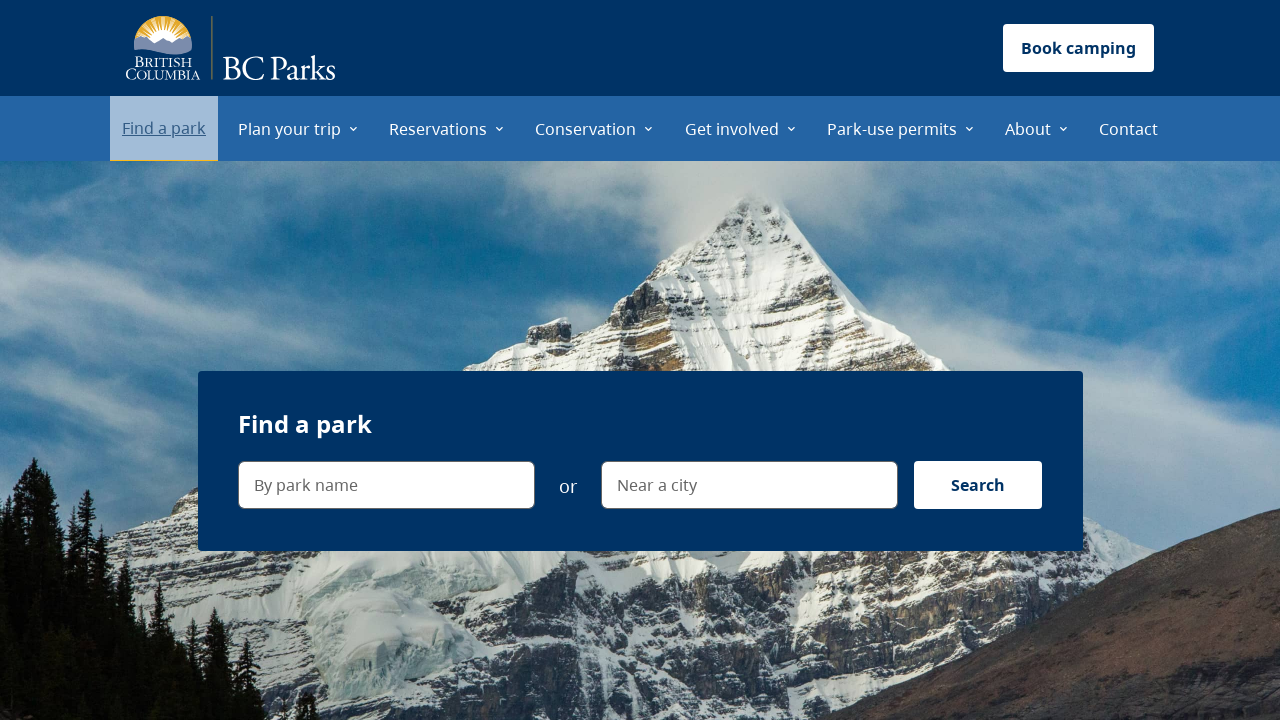

Page loaded (networkidle state)
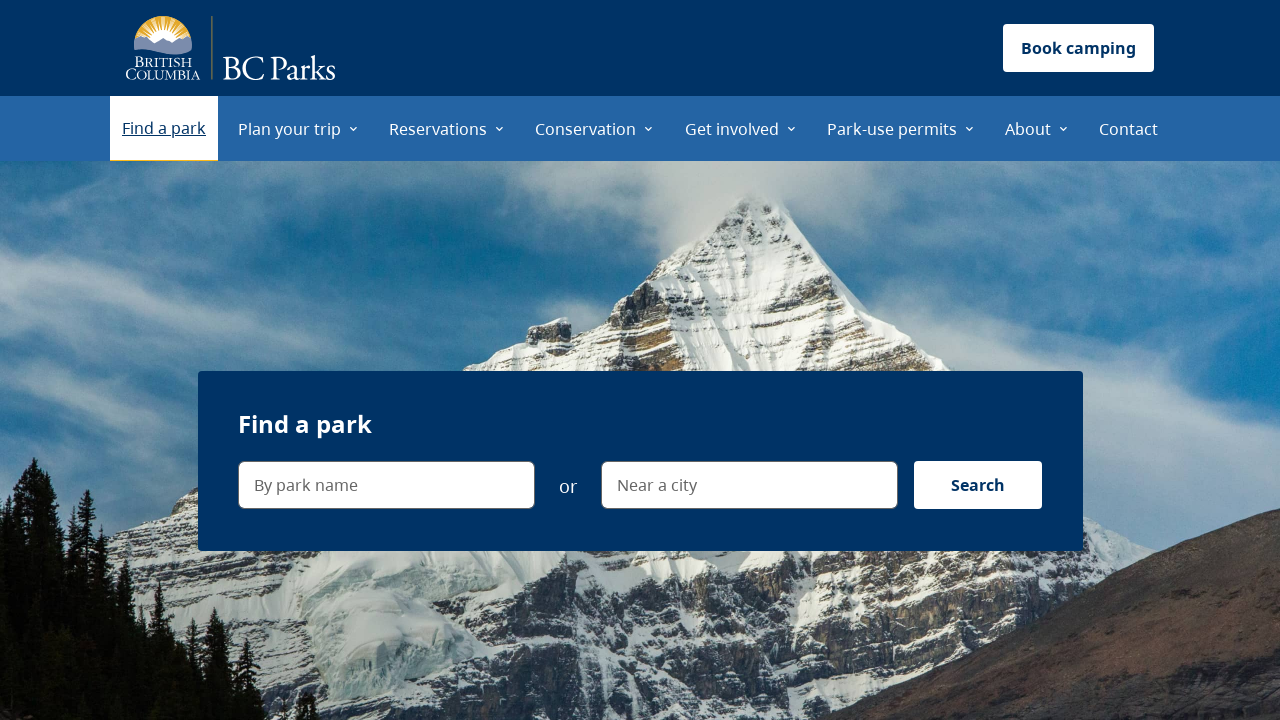

Verified navigation to Find a Park page (https://bcparks.ca/find-a-park/)
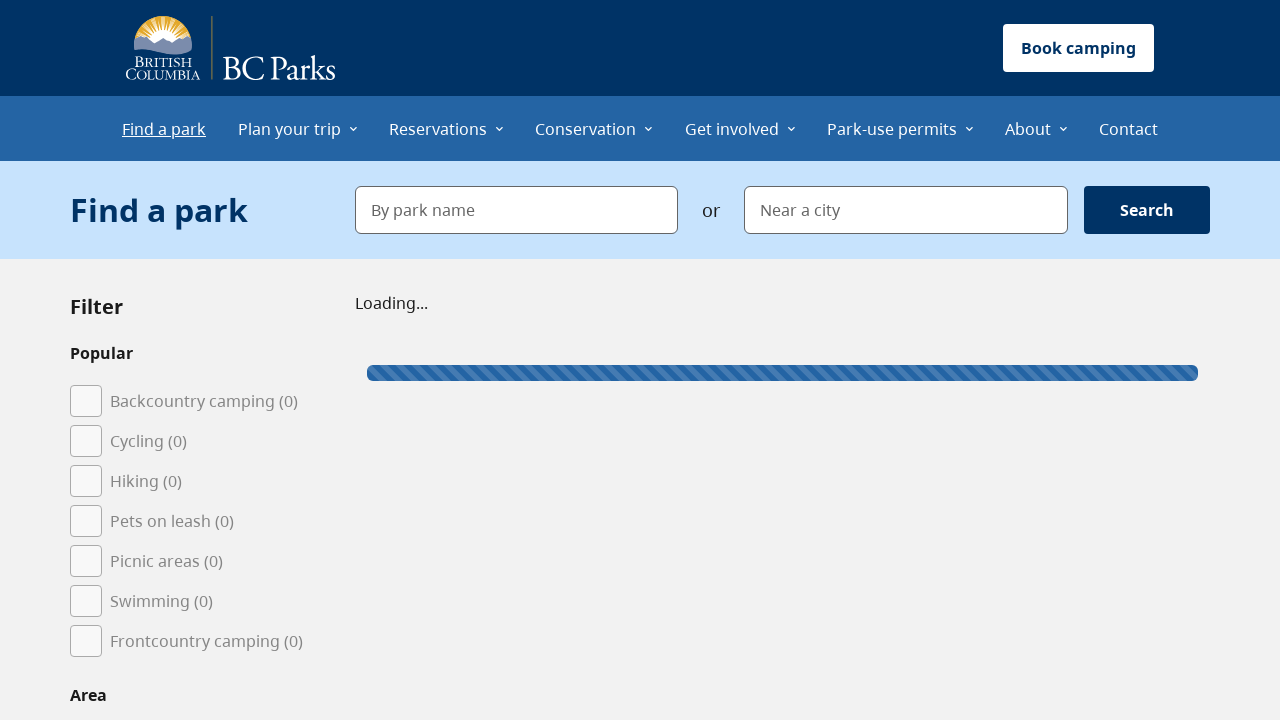

Clicked 'A–Z park list' link at (116, 361) on internal:role=link[name="A–Z park list"i]
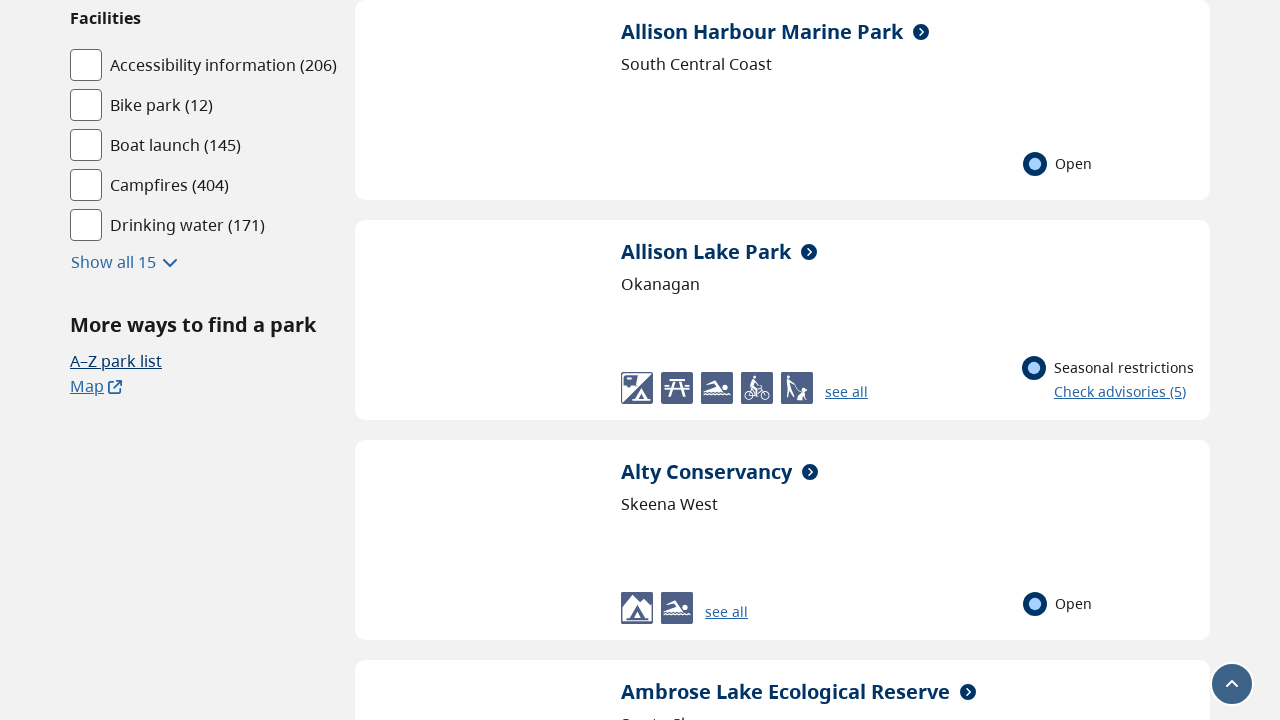

Verified redirect to A-Z list page (https://bcparks.ca/find-a-park/a-z-list/)
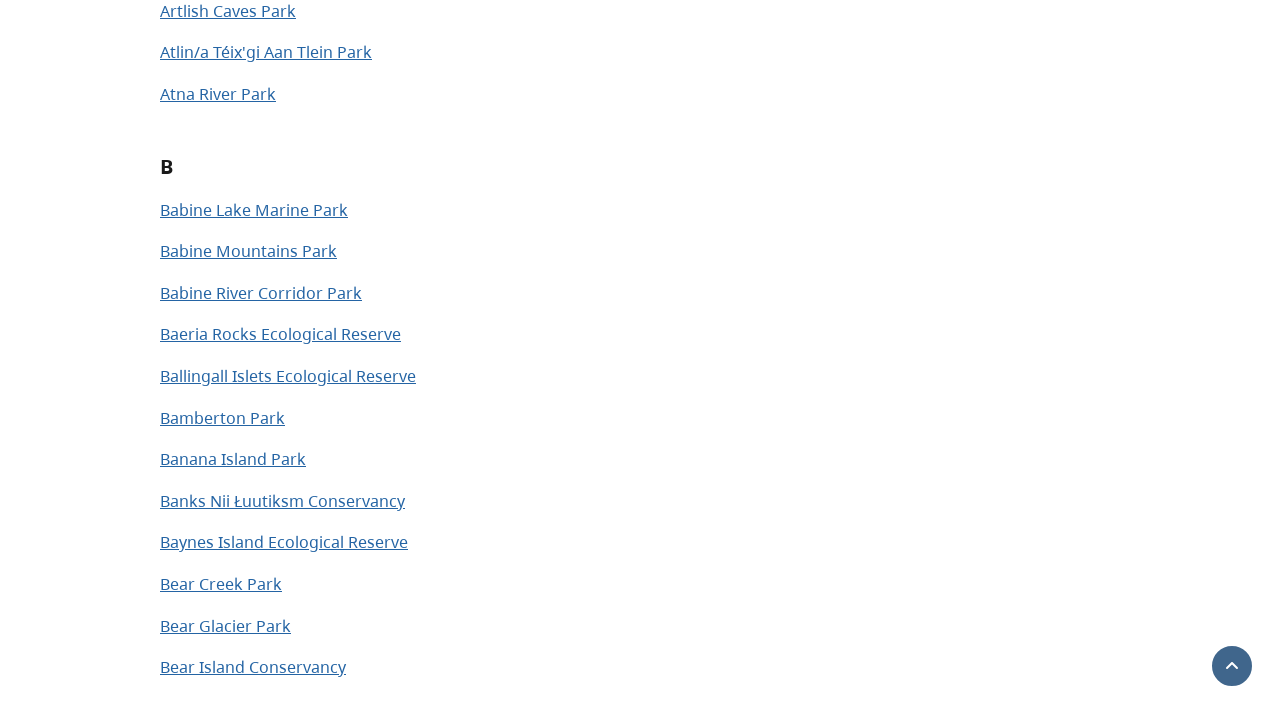

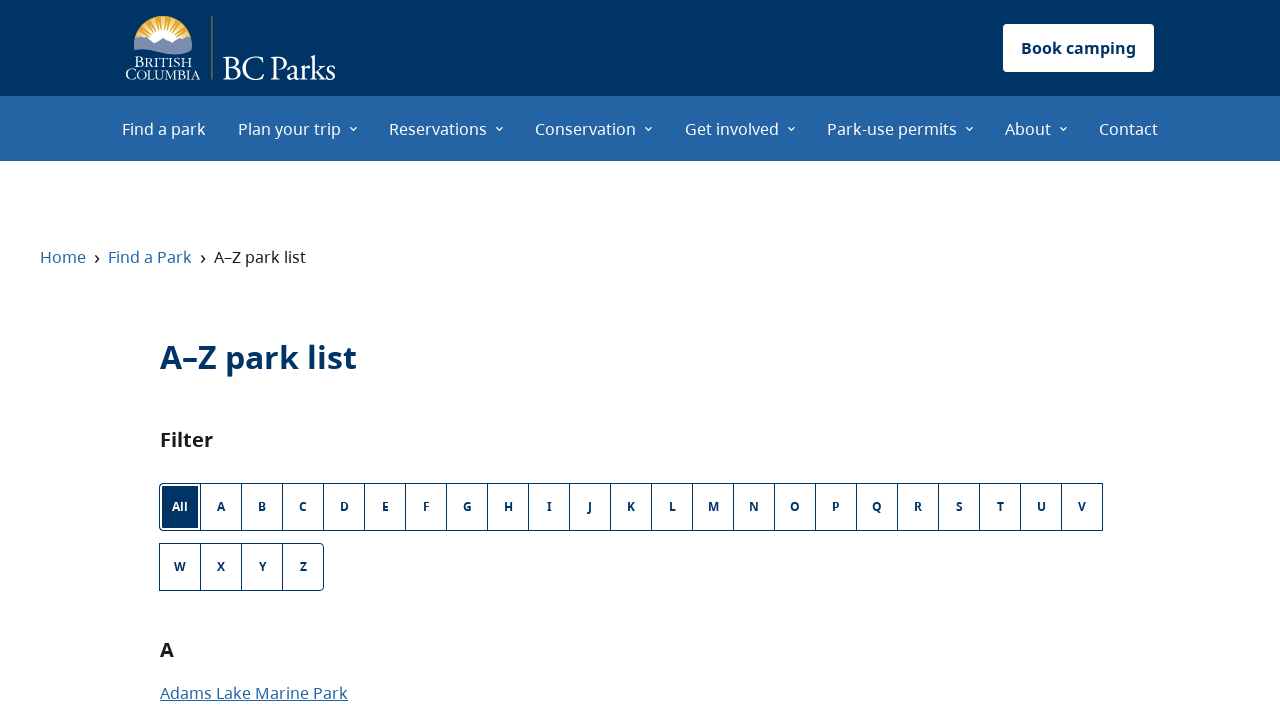